Tests advanced web element locating techniques by navigating between multiple pages, finding elements using various CSS and XPath selectors, and interacting with form fields

Starting URL: https://rahulshettyacademy.com/AutomationPractice/

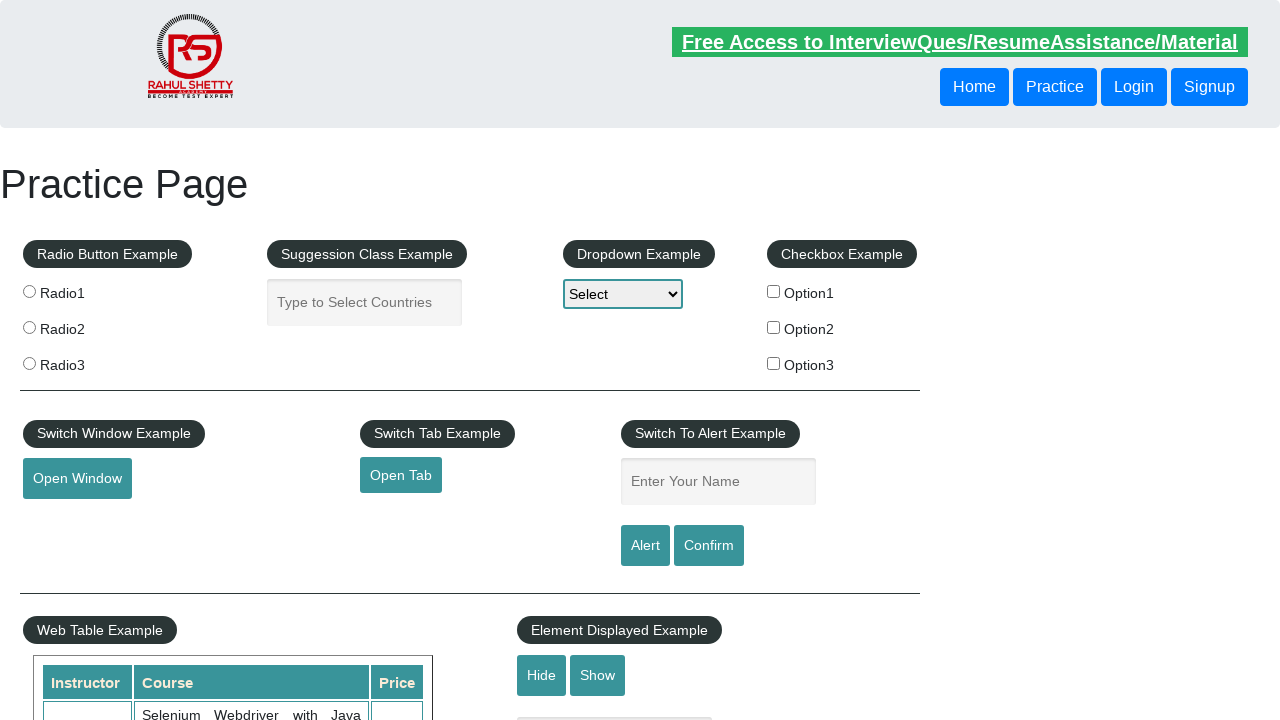

Filled autocomplete input field with CSS selector on .ui-autocomplete-input
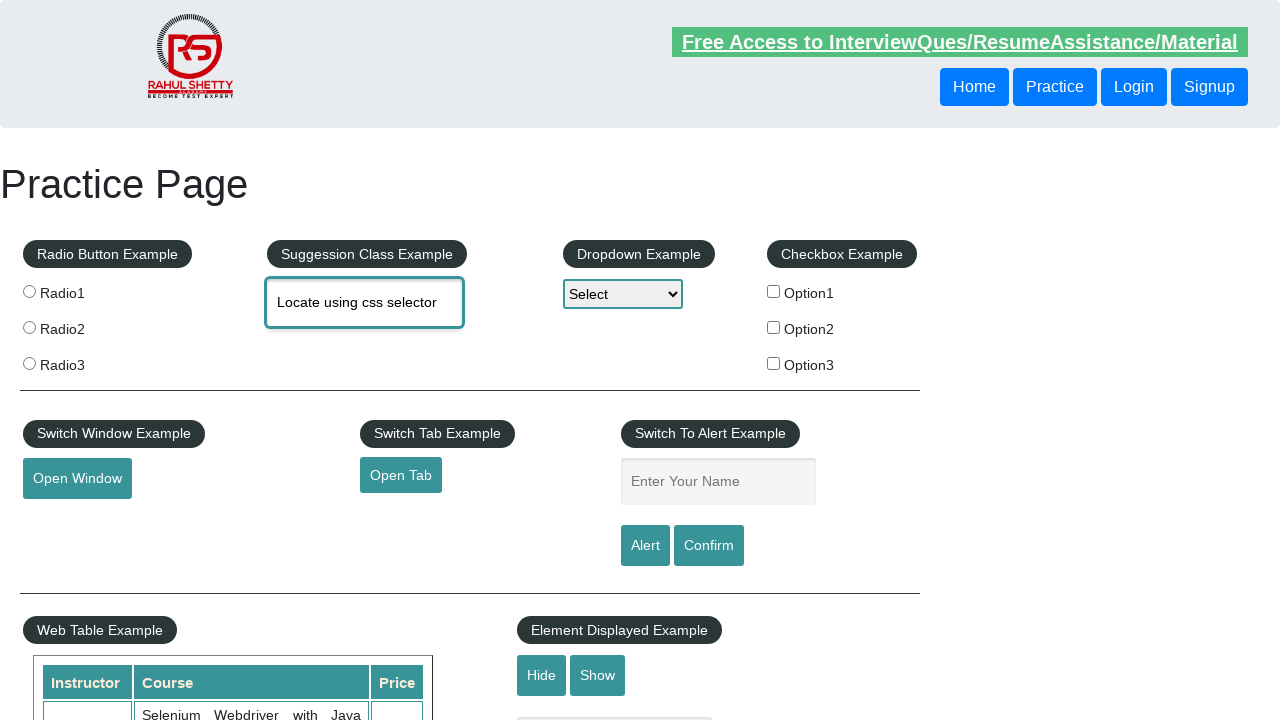

Navigated to second test page (trytestingthis.netlify.app)
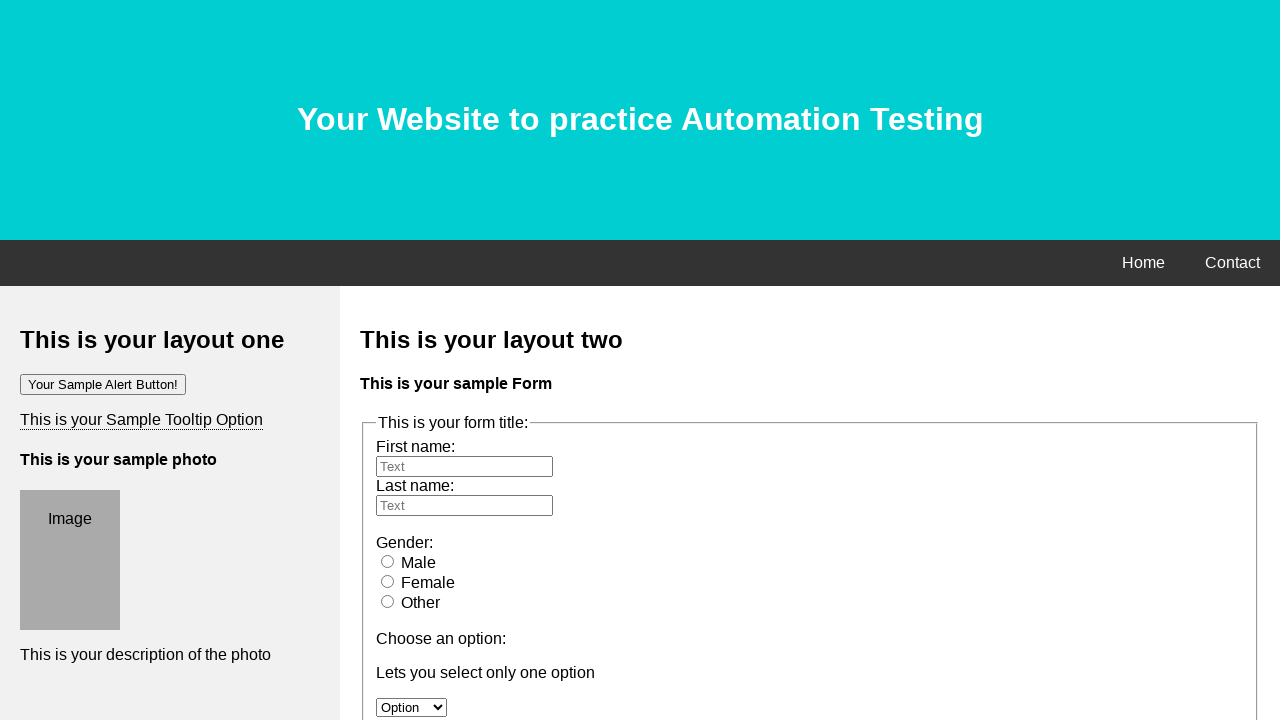

Filled first name field using XPath selector on //*[@id='fname']
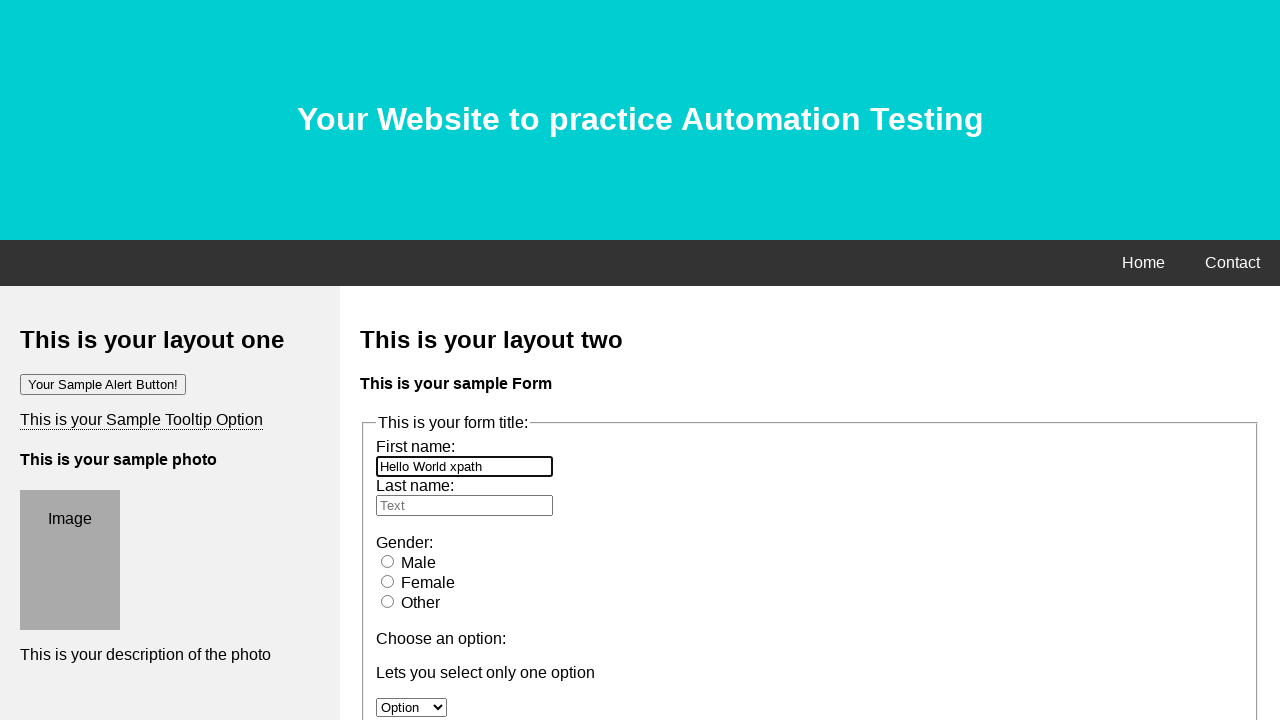

Cleared first name field using CSS selector on #fname
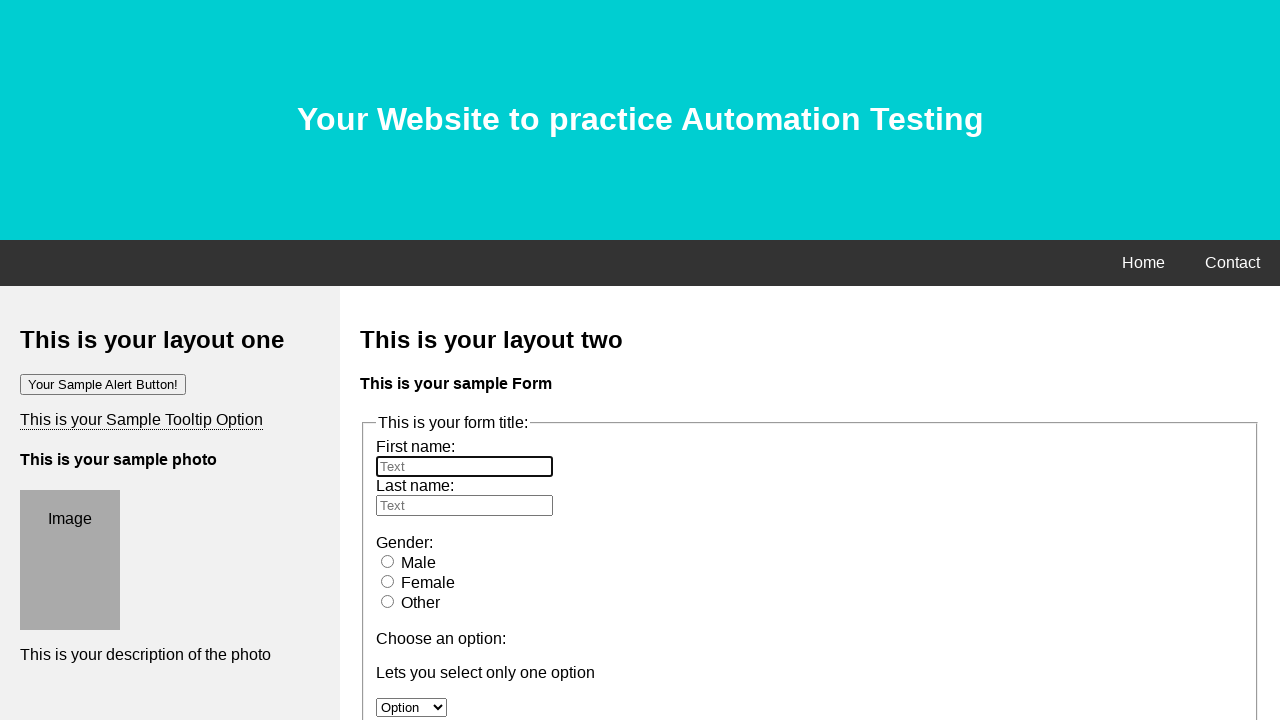

Refilled first name field with new text using CSS selector on #fname
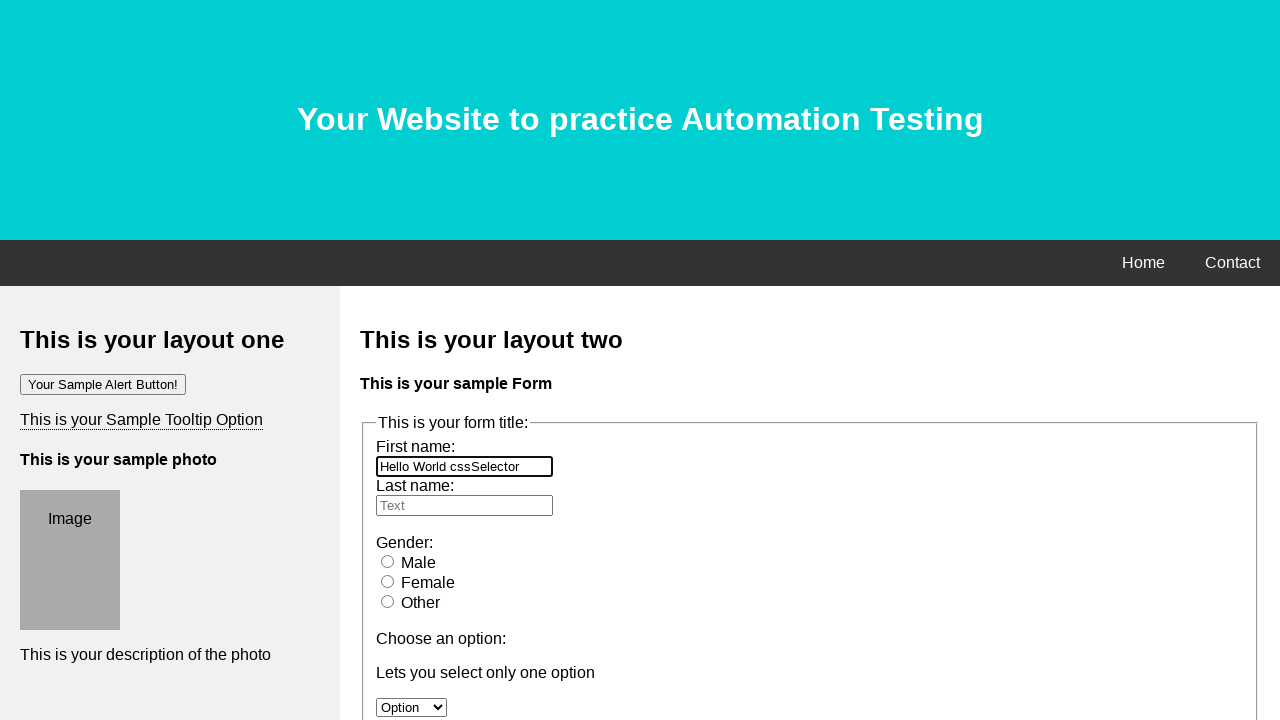

Navigated to test page again for element verification
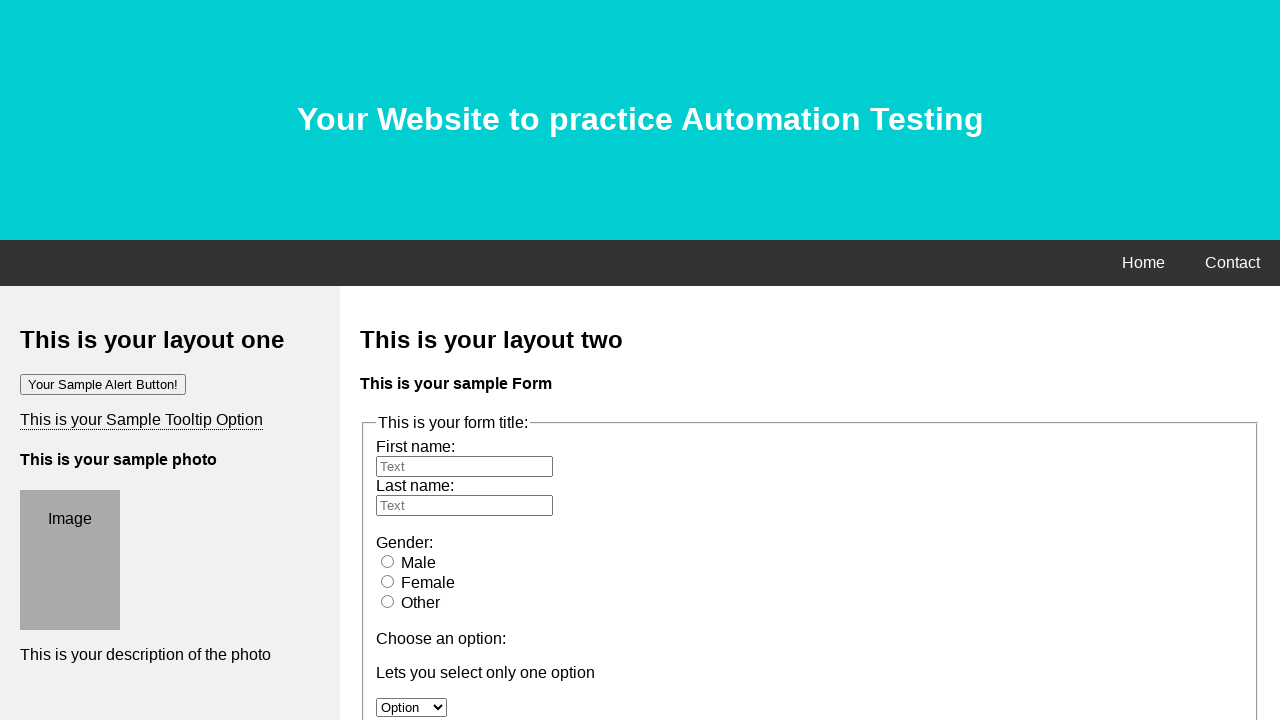

Verified h1 element exists using parent-child XPath selector
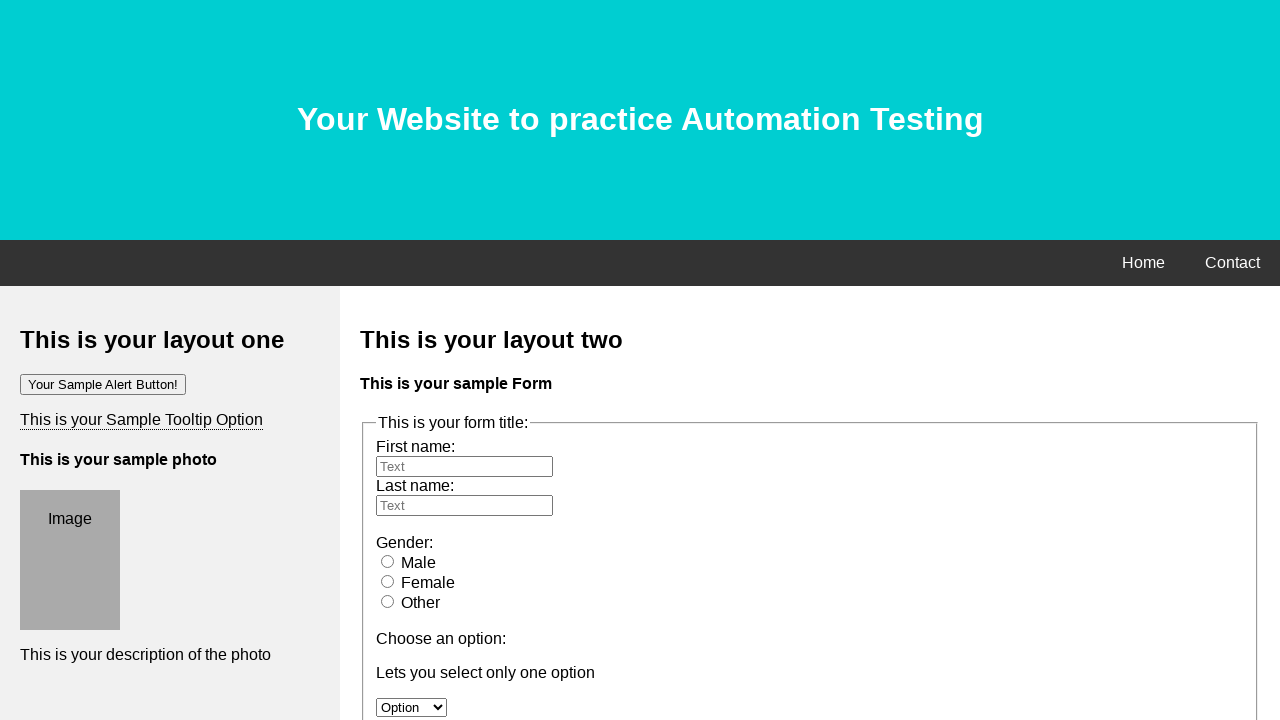

Verified h1 element exists using parent-child CSS selector
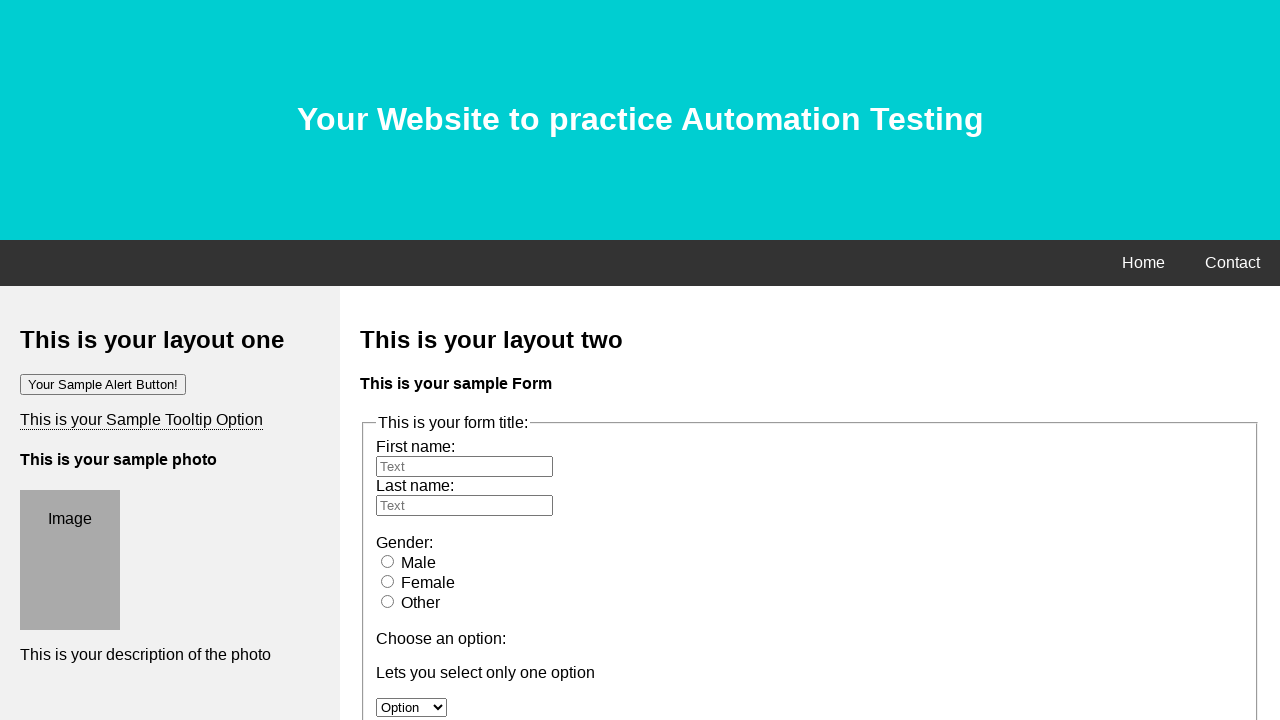

Verified anchor element exists using multiple attributes XPath
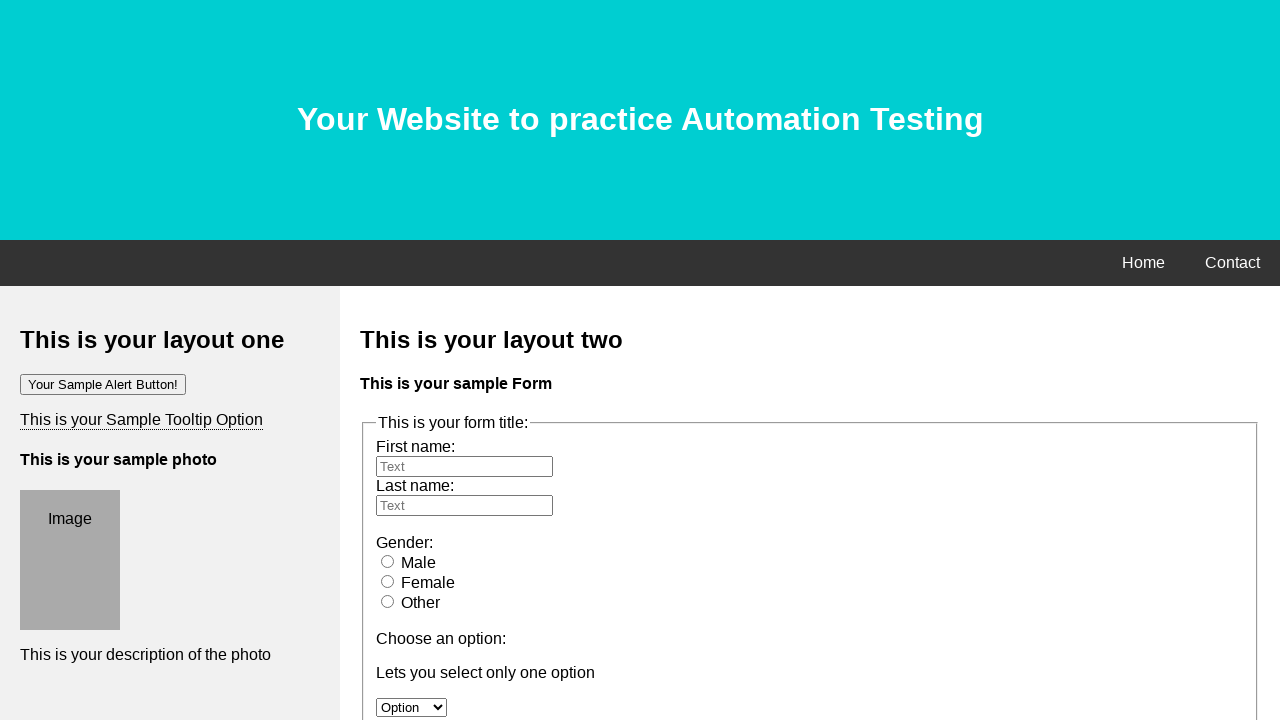

Verified anchor element exists using multiple attributes CSS
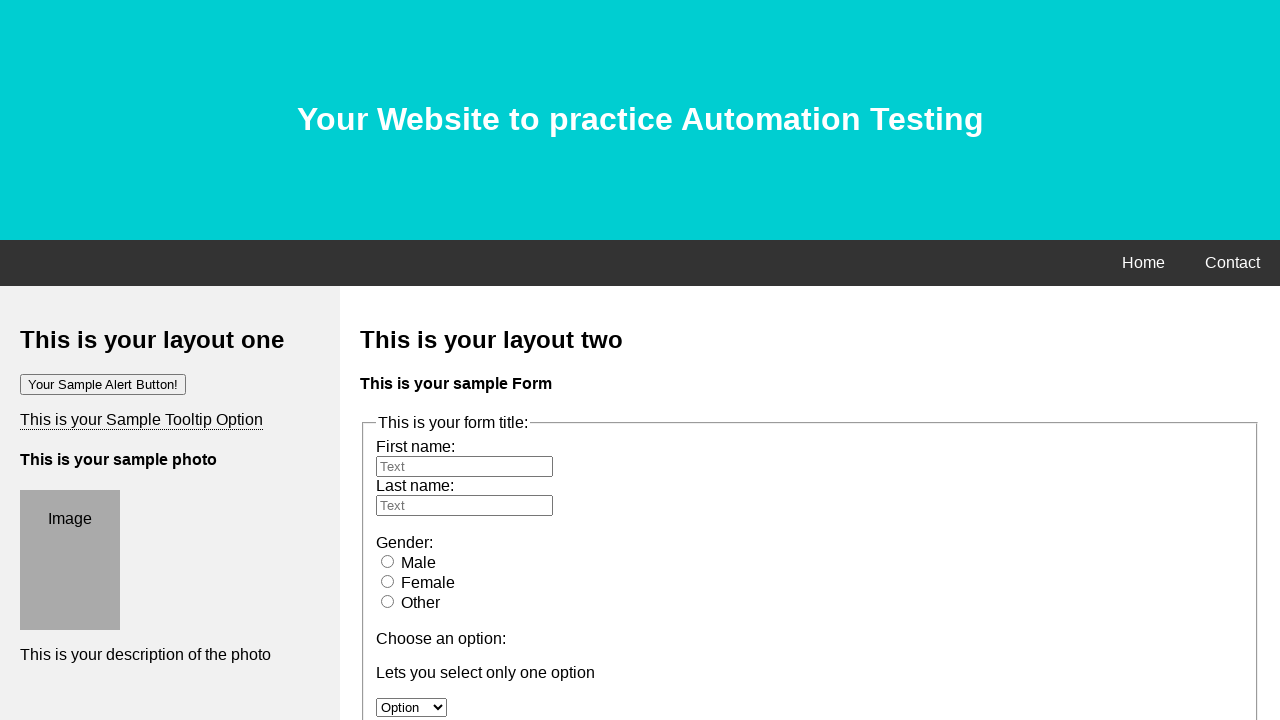

Verified button element exists using starts-with XPath
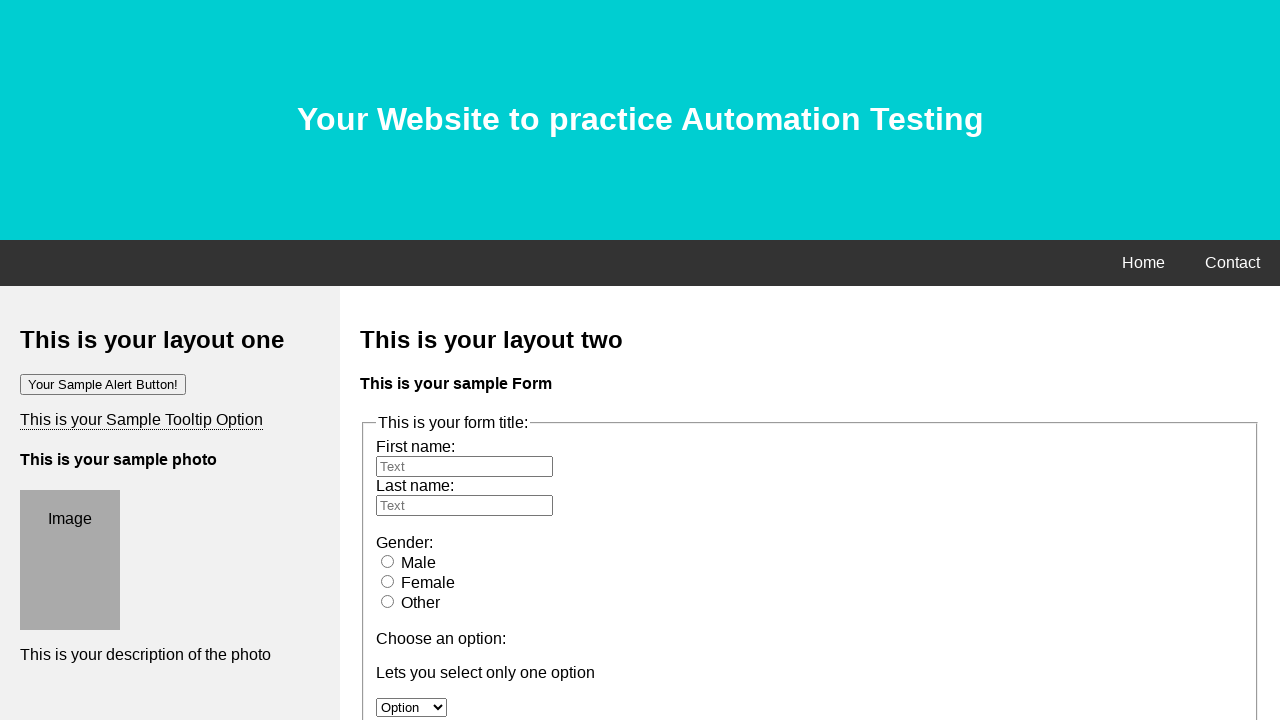

Verified button element exists using substring matching CSS
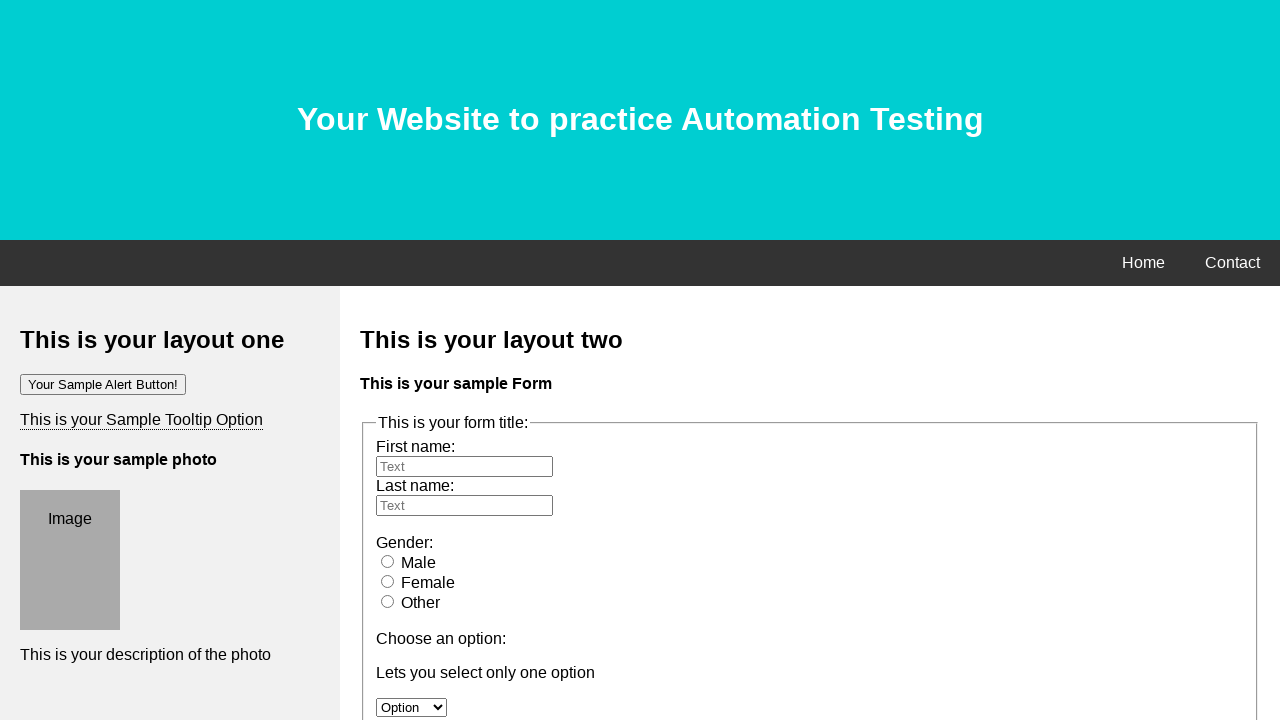

Verified button element exists using contains substring CSS
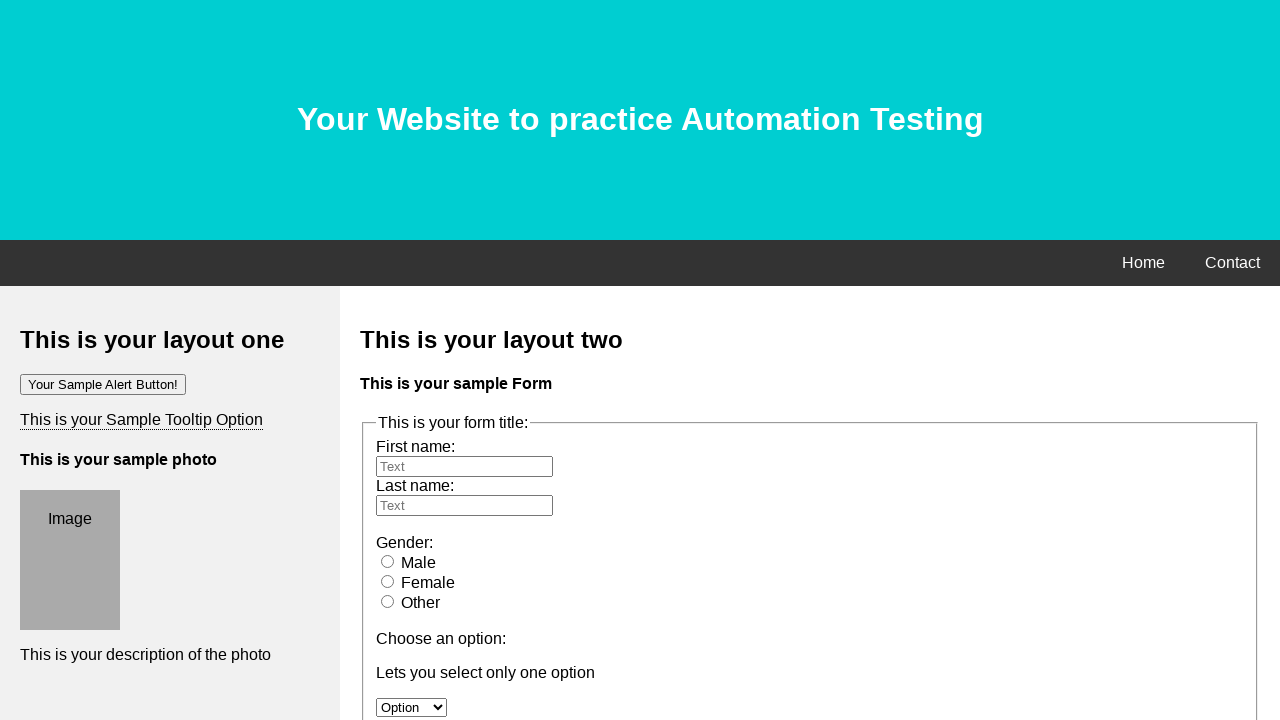

Verified button element exists using contains substring XPath
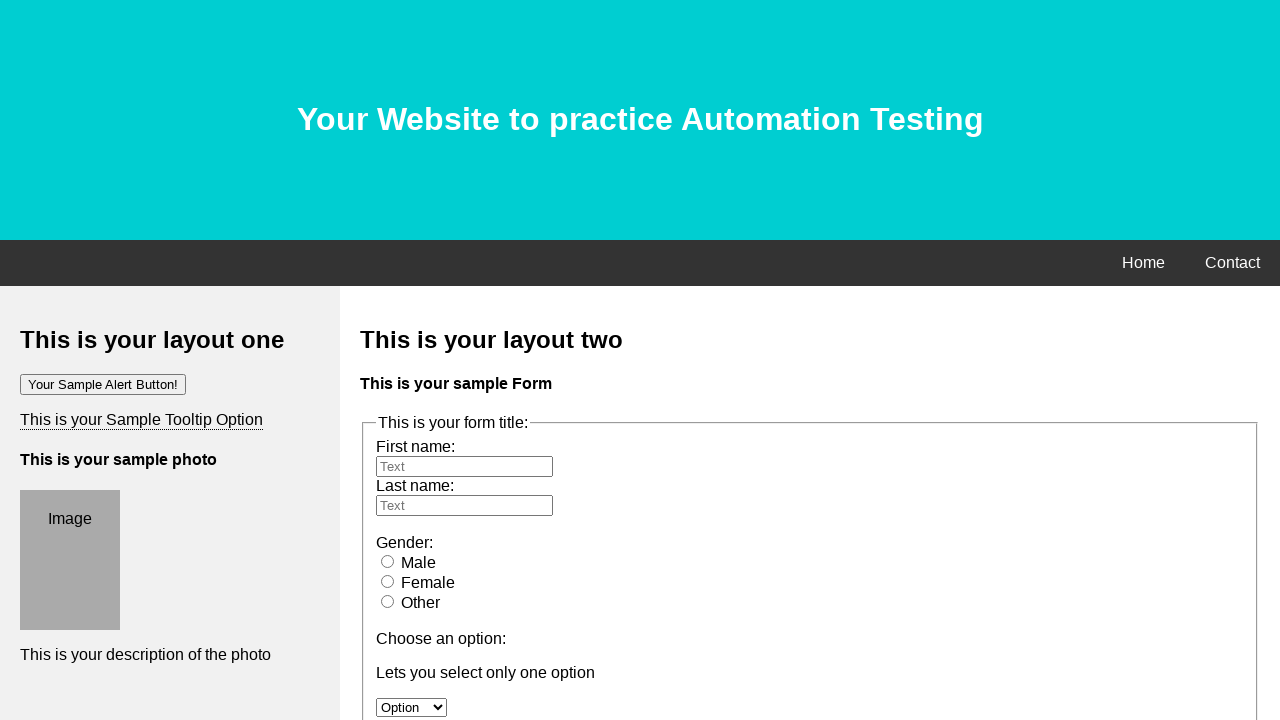

Verified first table header exists using nth-child XPath
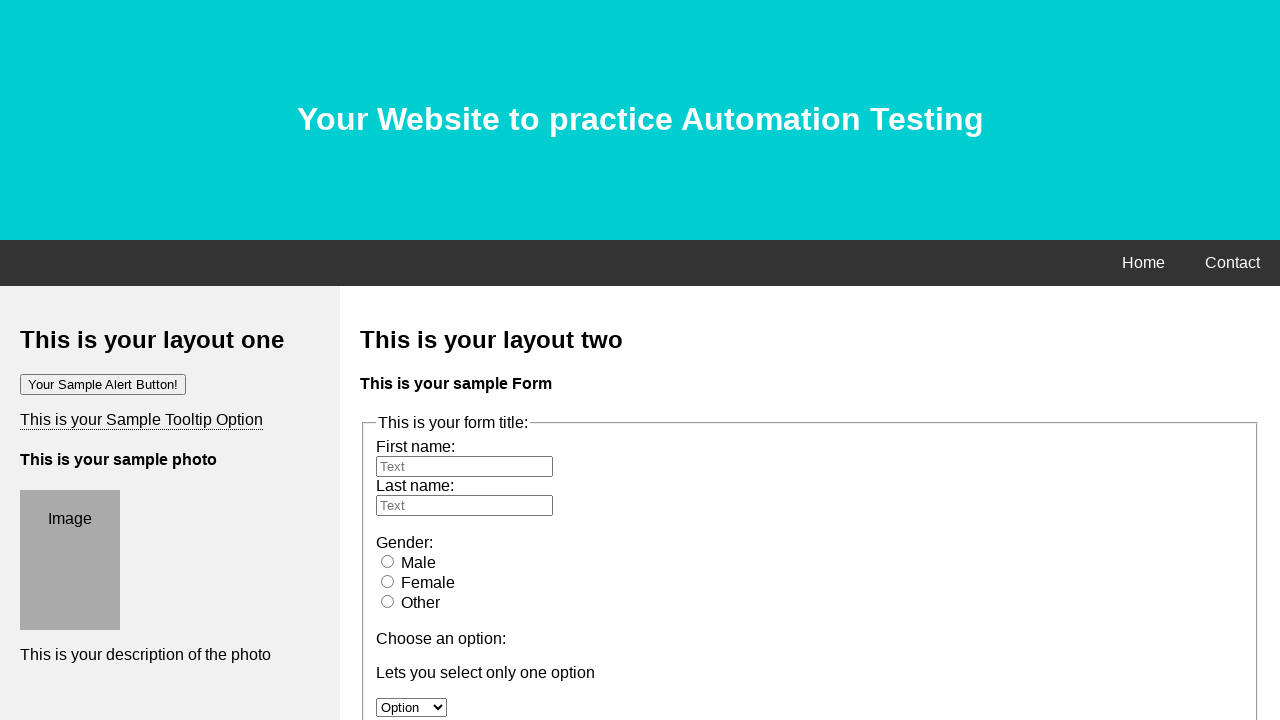

Verified first table header exists using nth-child CSS
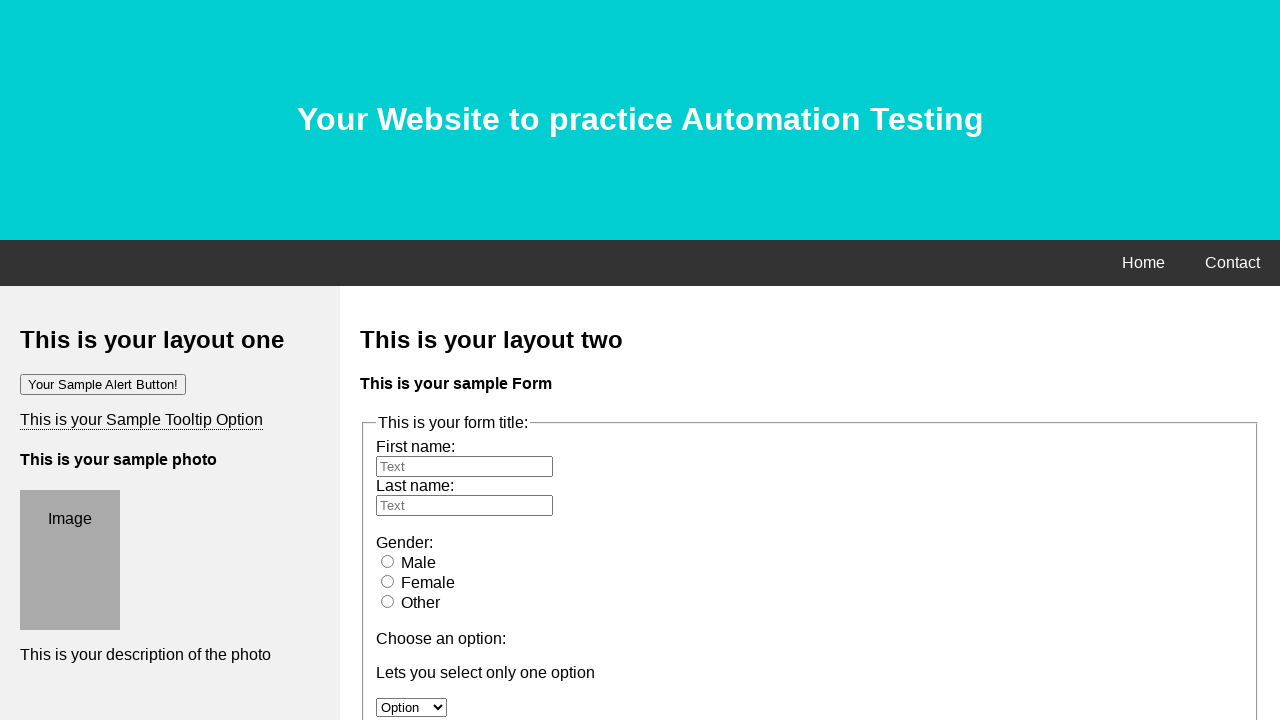

Verified table cell with exact text 'Geller' exists
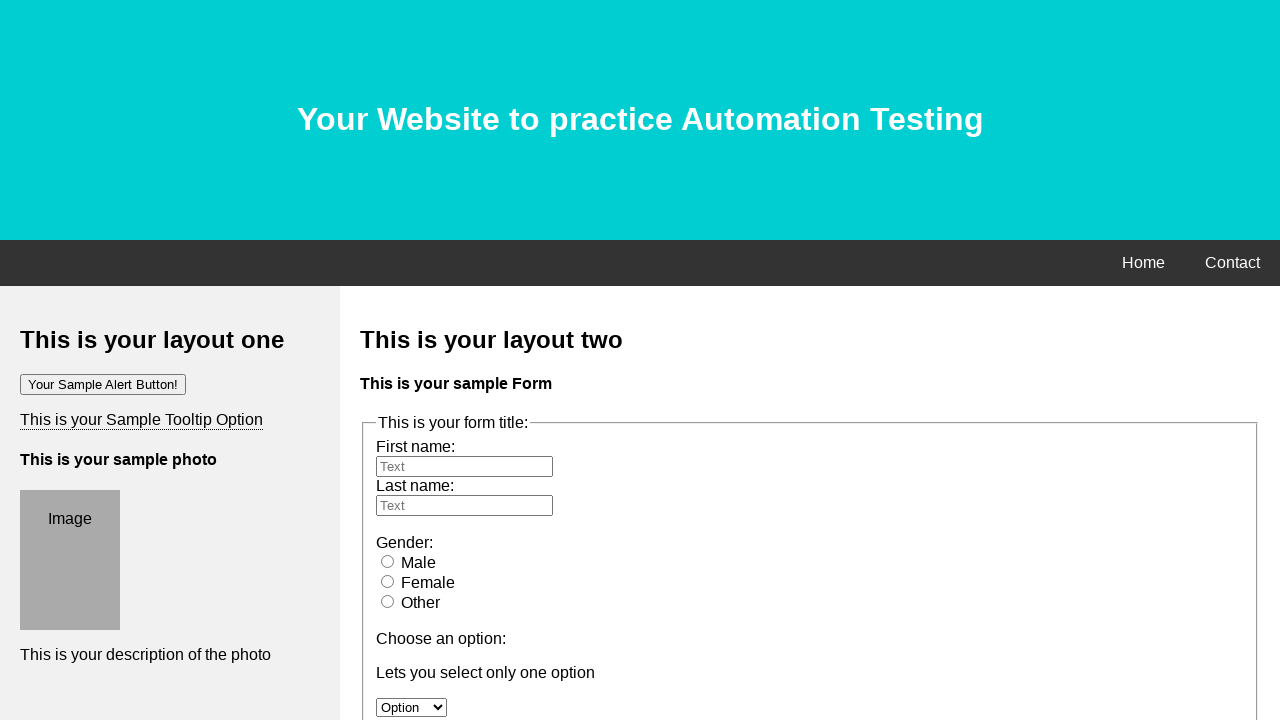

Verified table cell containing partial text 'ersonal Sh' exists
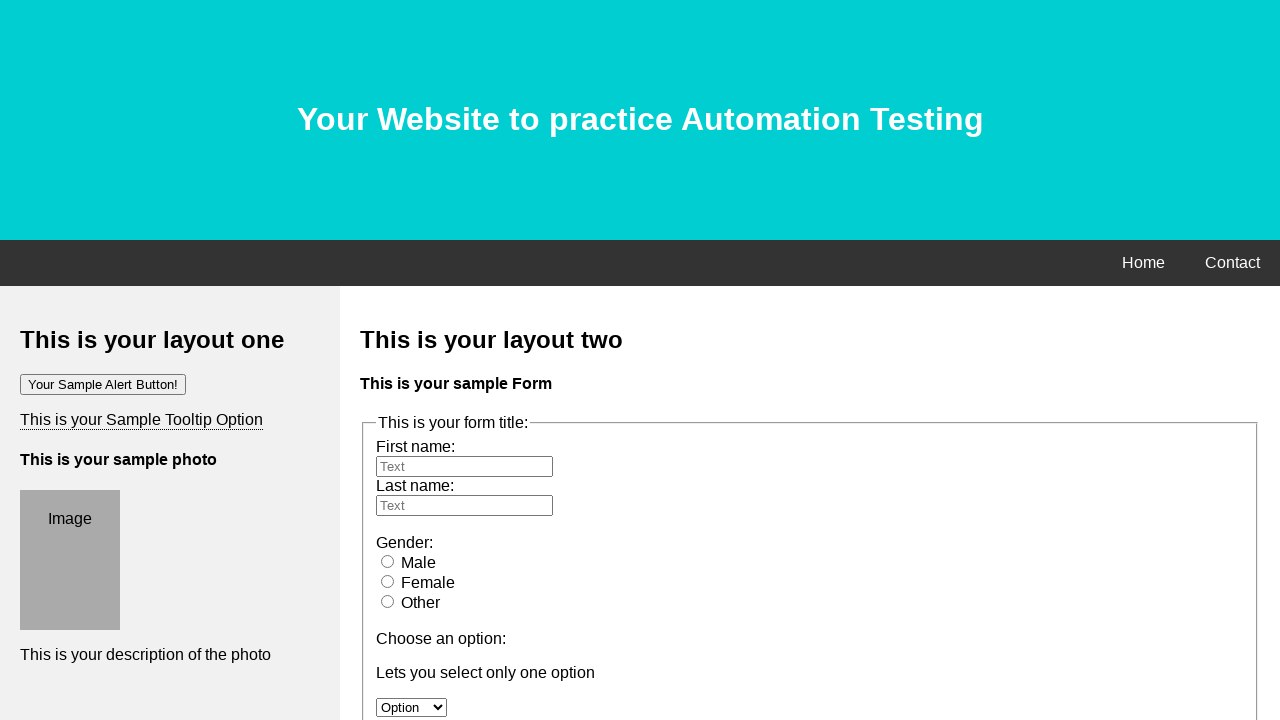

Verified preceding sibling of cell containing 'Bong' exists
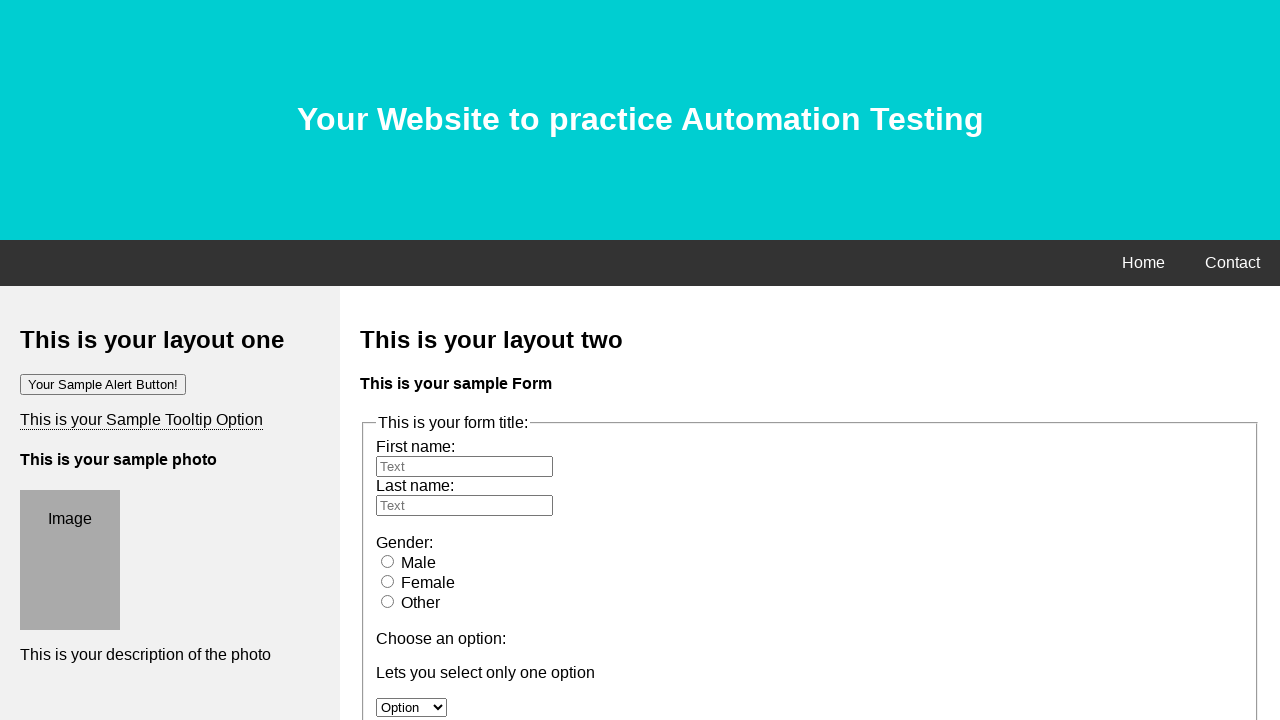

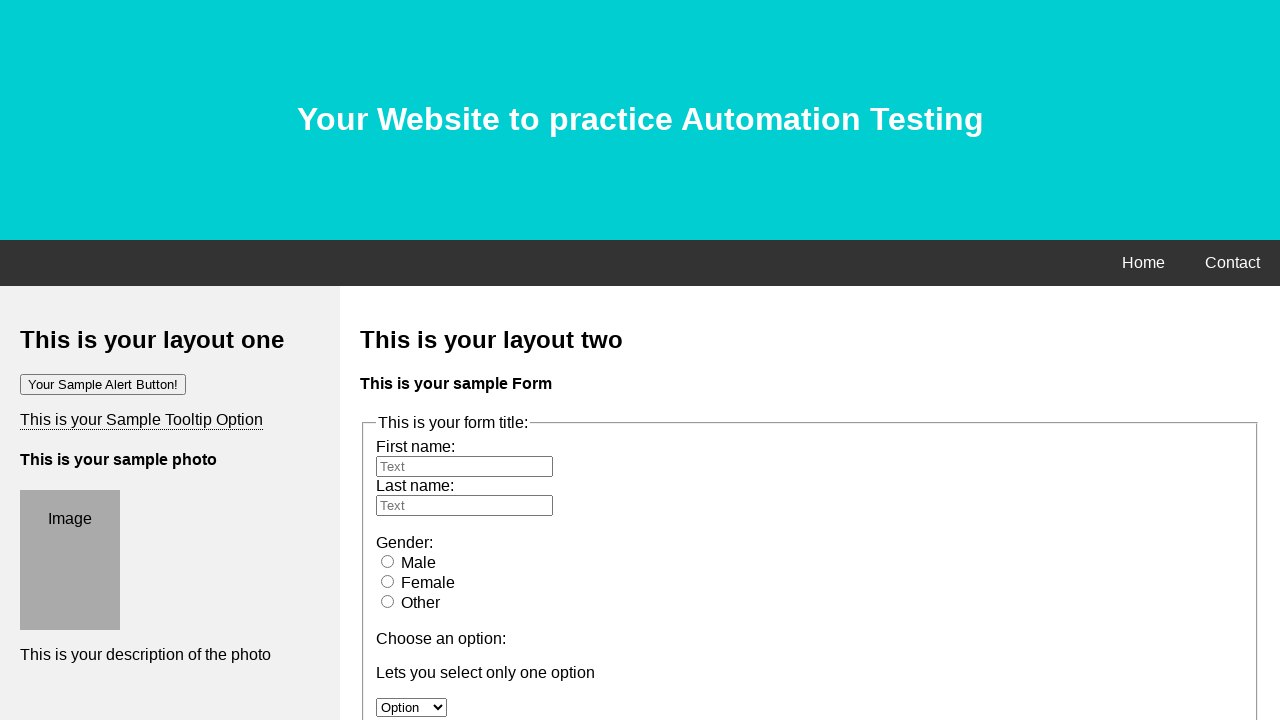